Tests browser window handling by opening a new window, navigating to a different page, then switching back to the original window

Starting URL: https://demoqa.com/browser-windows

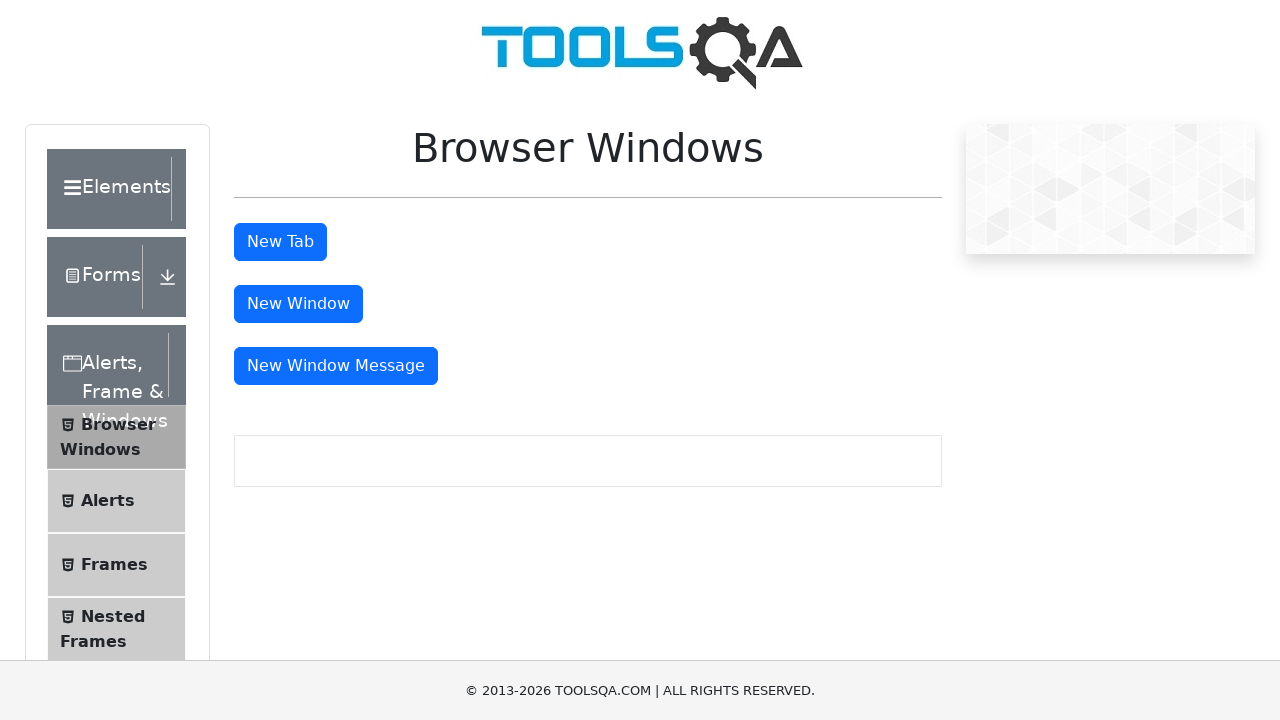

Waited for page content to load on browser windows page
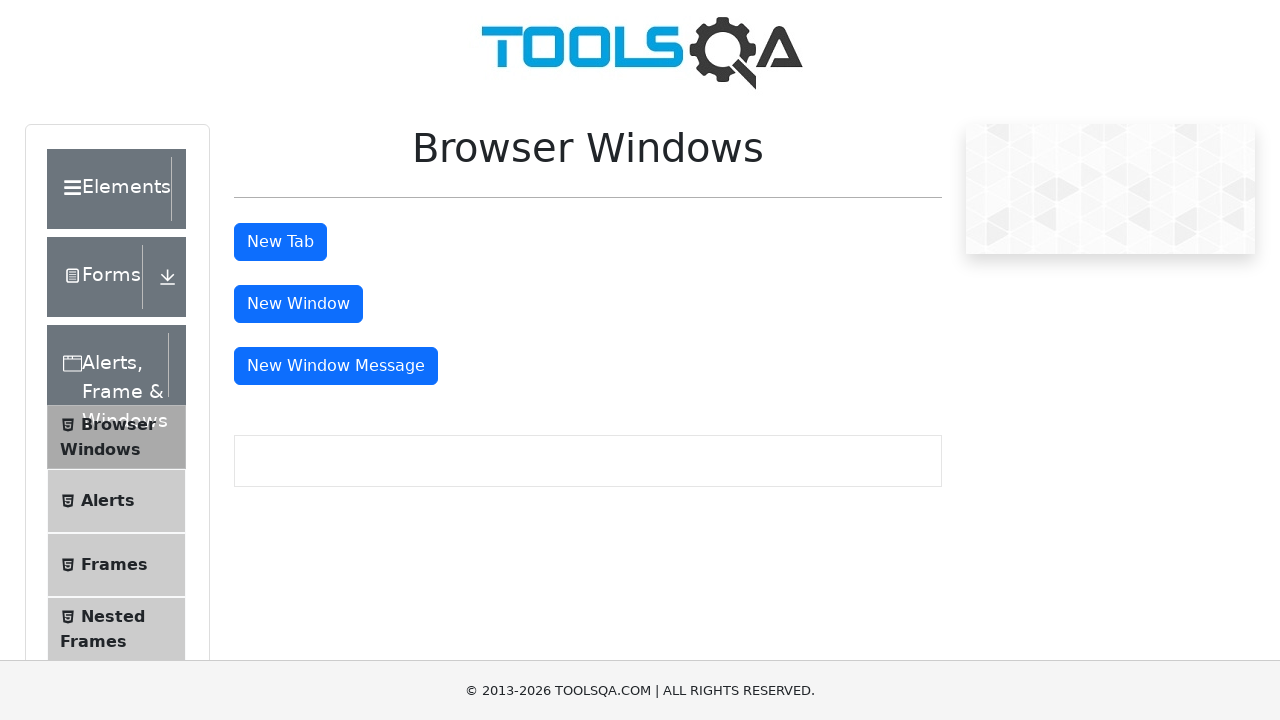

Opened a new page/tab in the same browser context
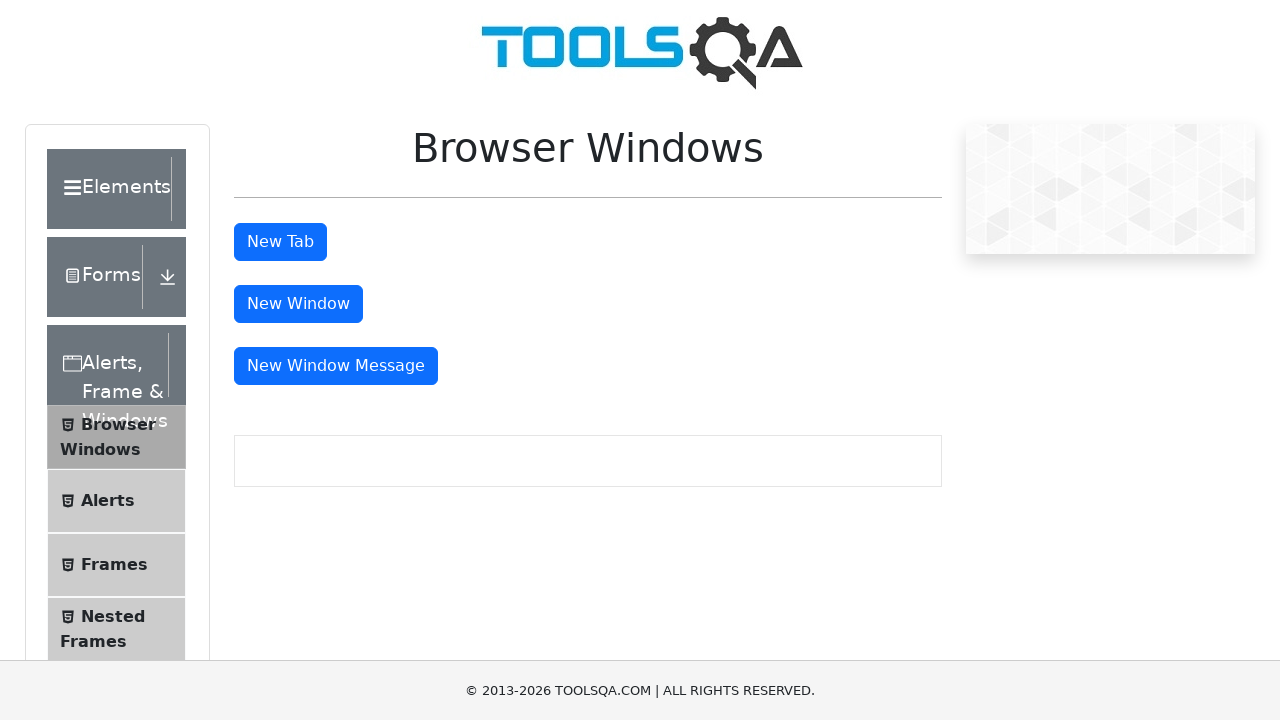

Navigated to sample page in new tab
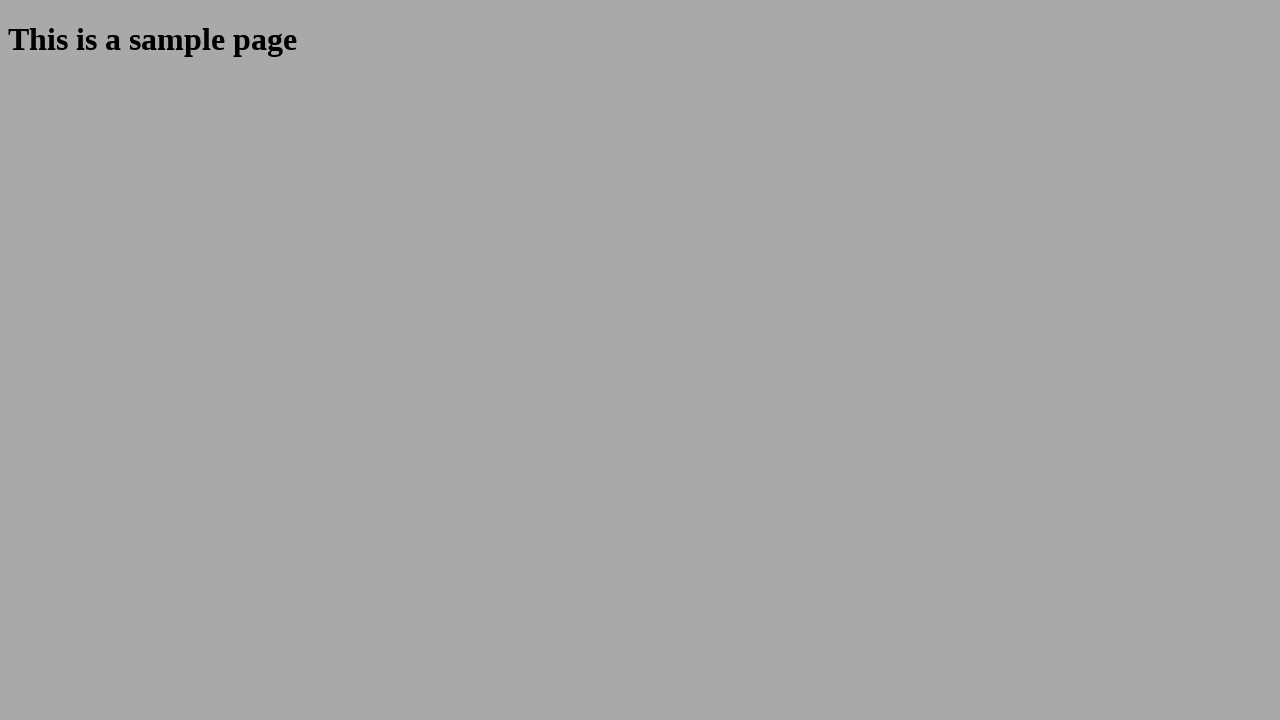

Sample heading loaded in new tab
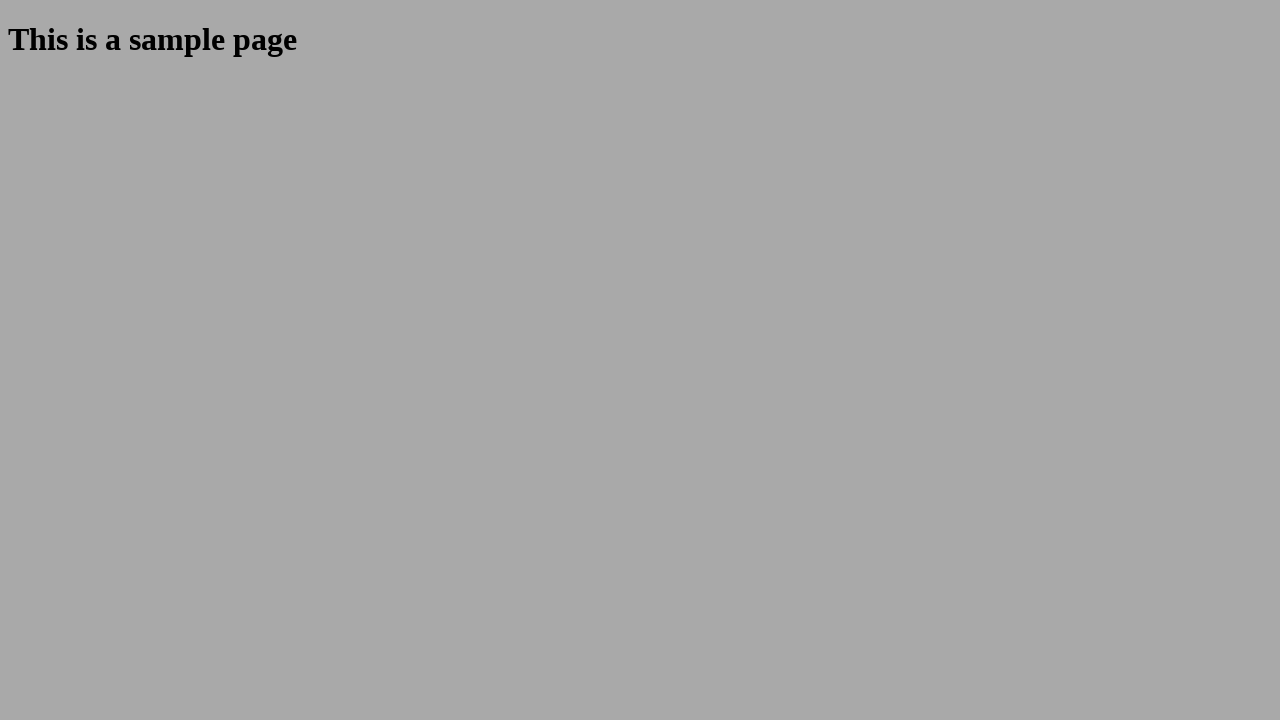

Closed the new tab
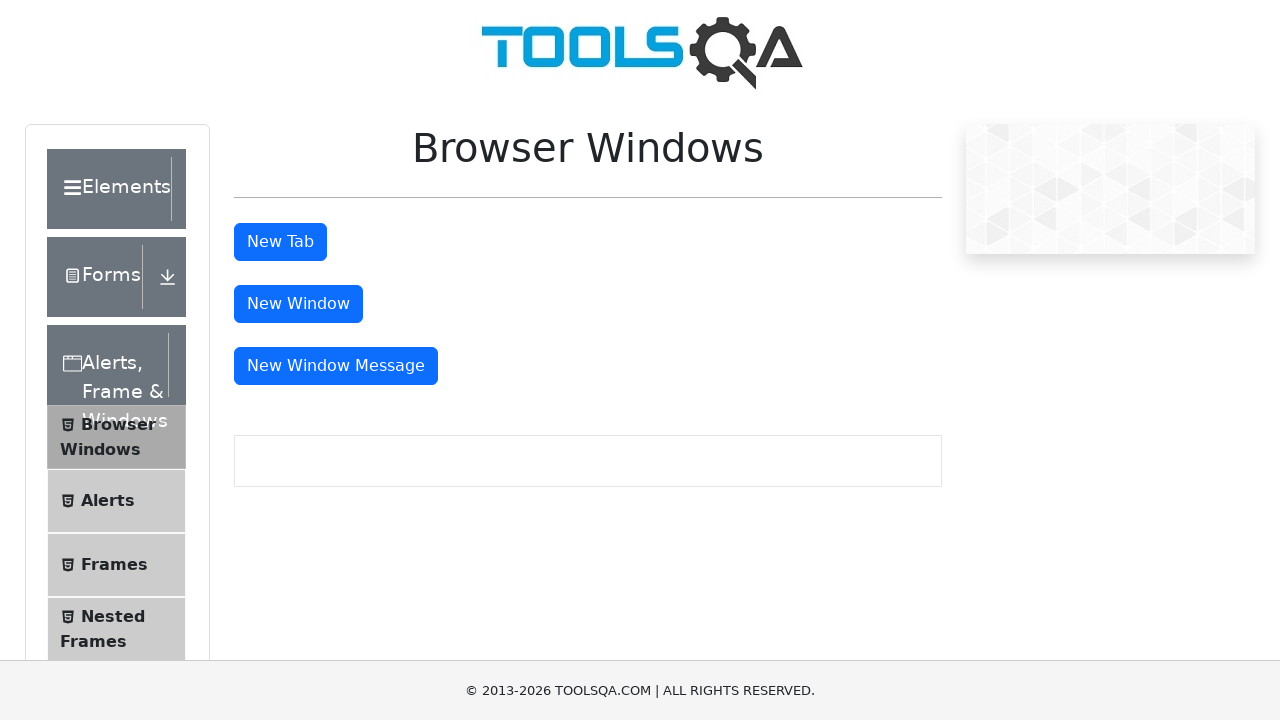

Verified original page is still active and content is accessible
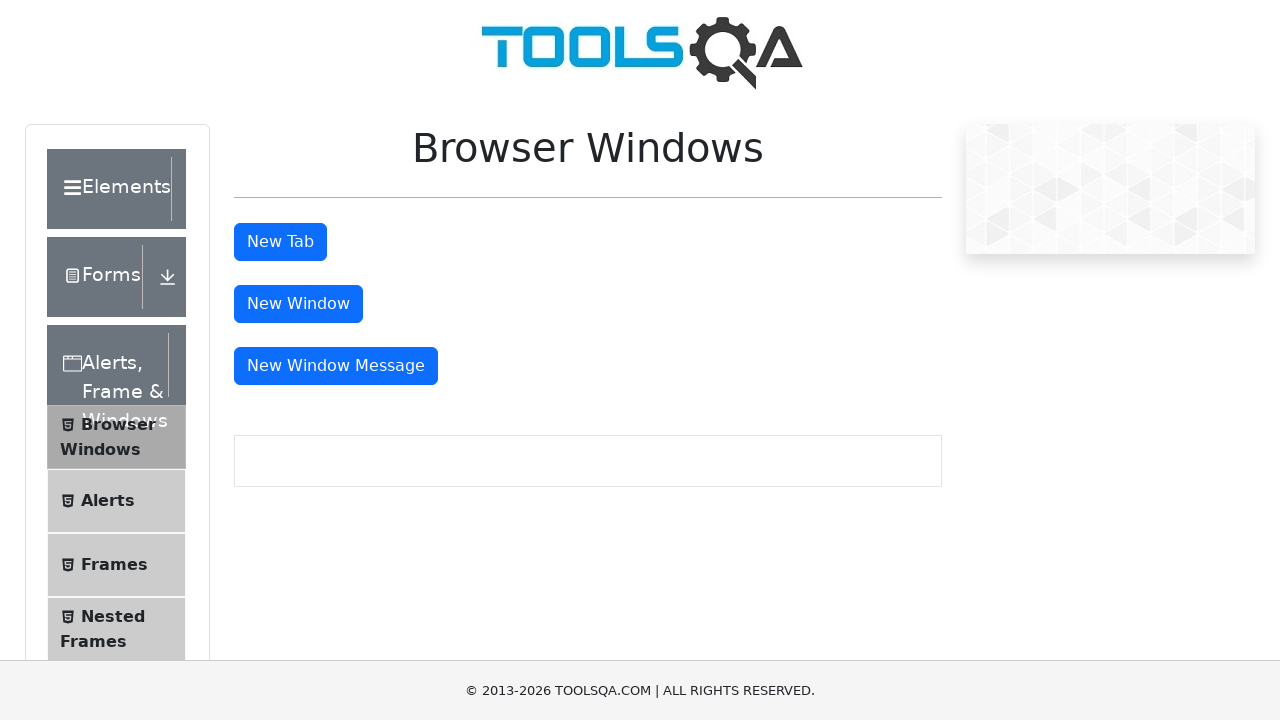

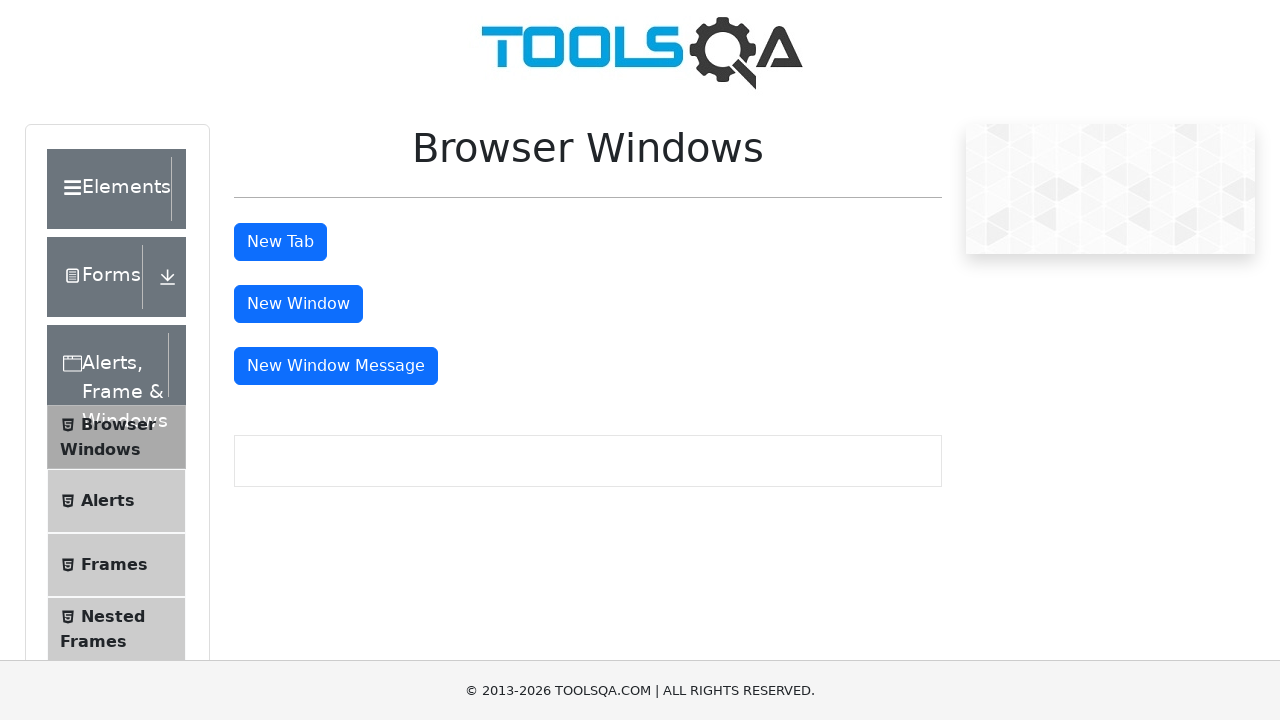